Navigates to a demo page and checks the selection state of all checkbox elements on the page

Starting URL: https://seleniumbase.io/demo_page

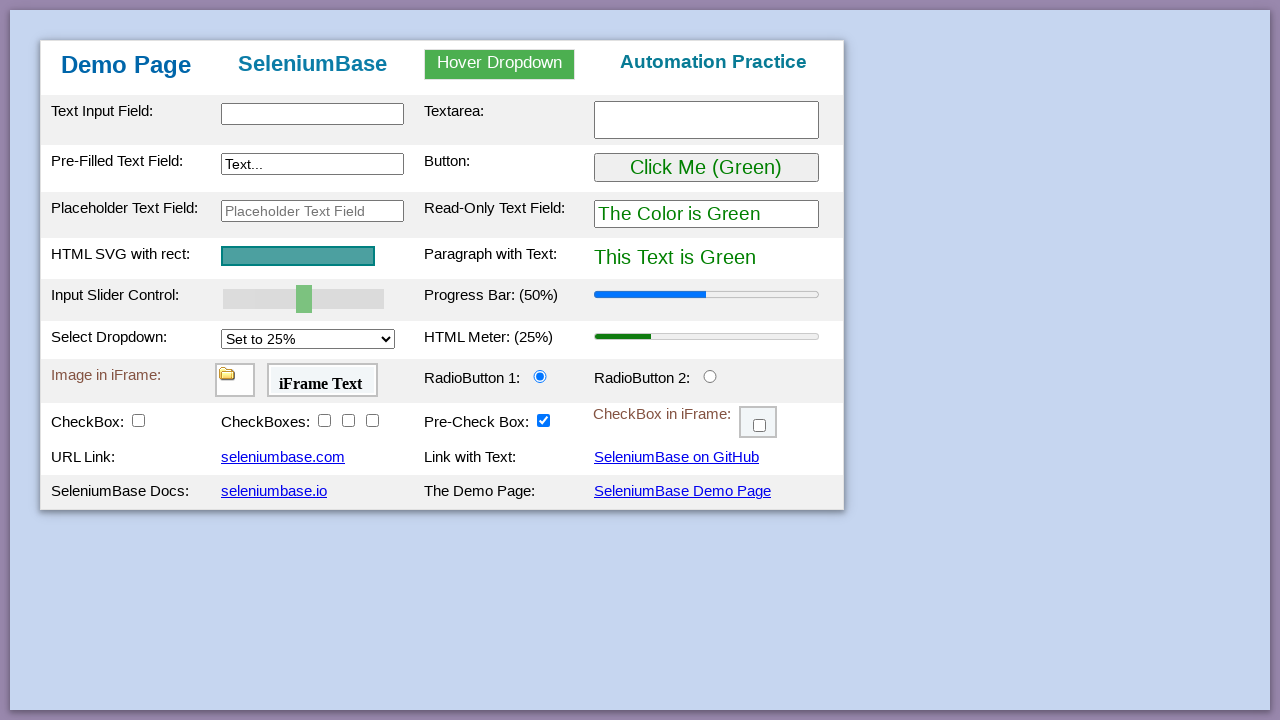

Navigated to demo page
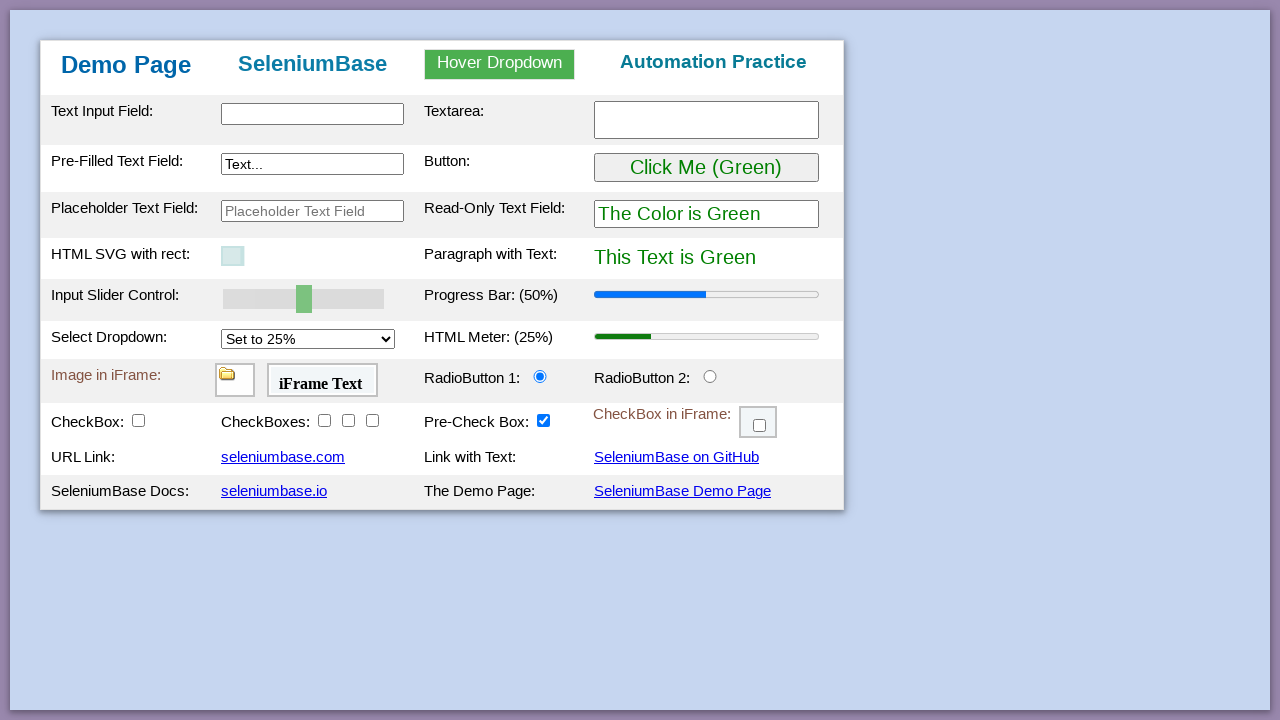

Waited for checkboxes to be present on the page
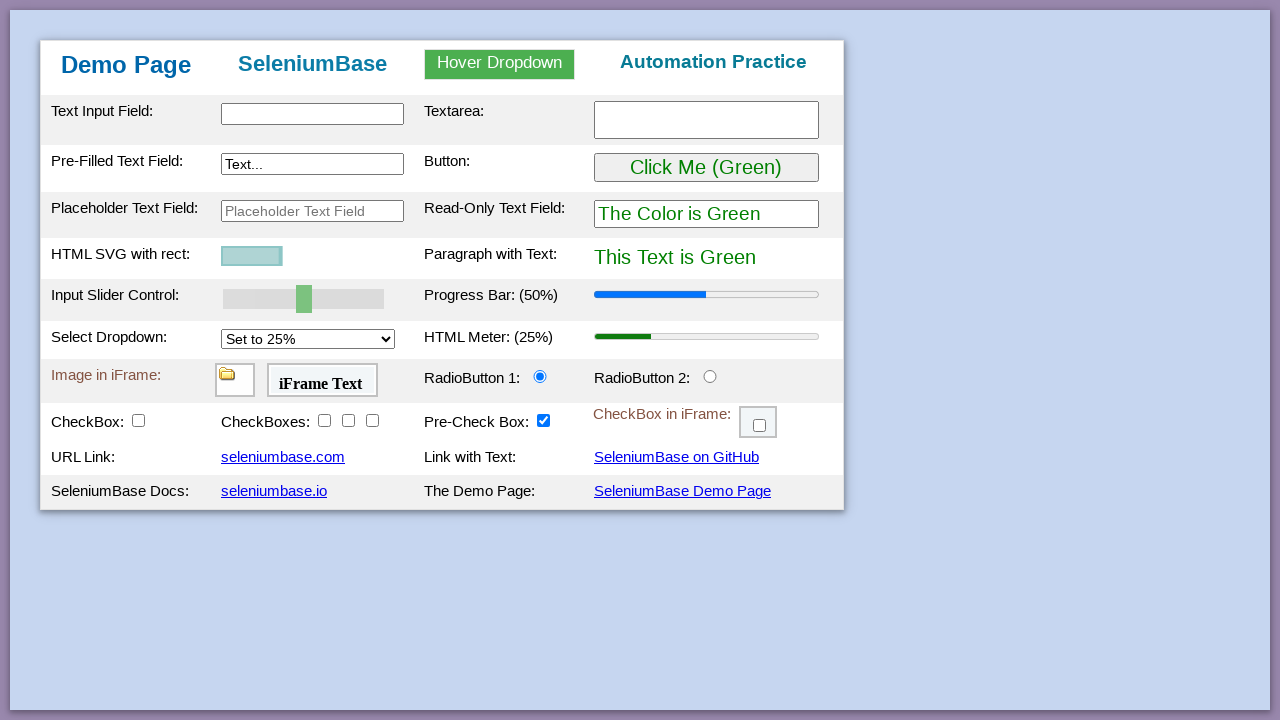

Located all checkbox elements on the page
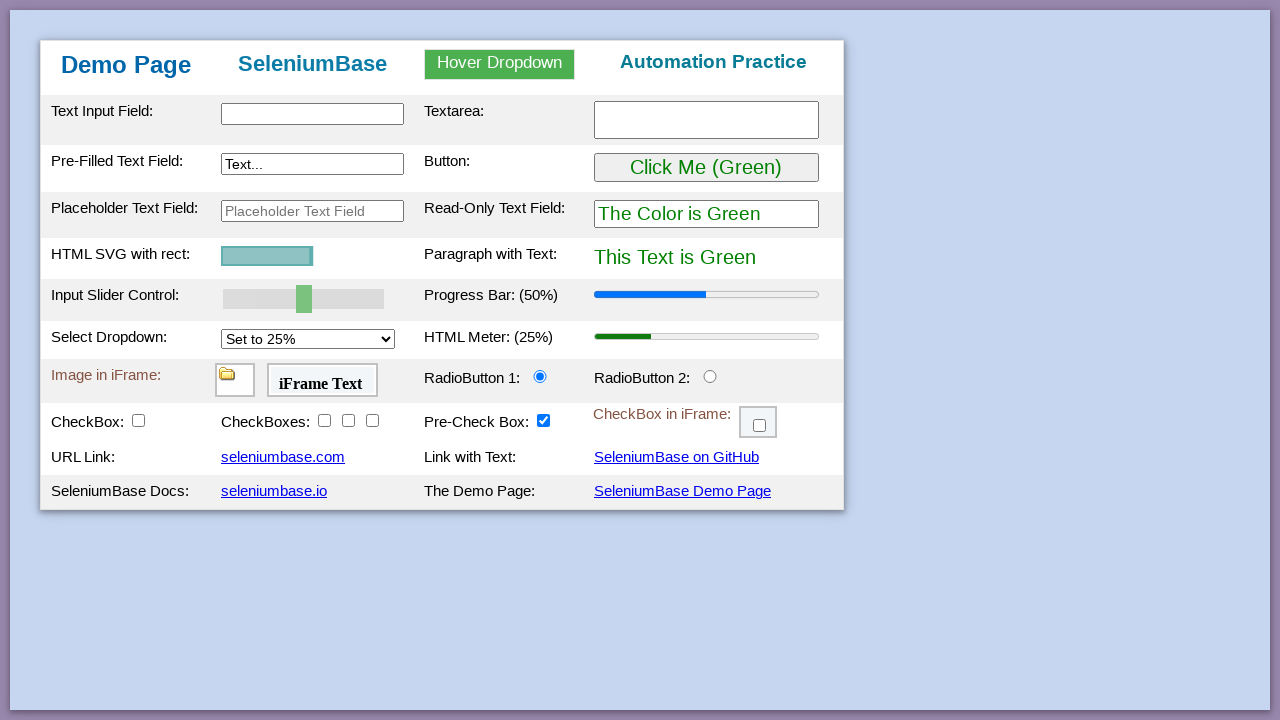

Waited for first checkbox to be ready
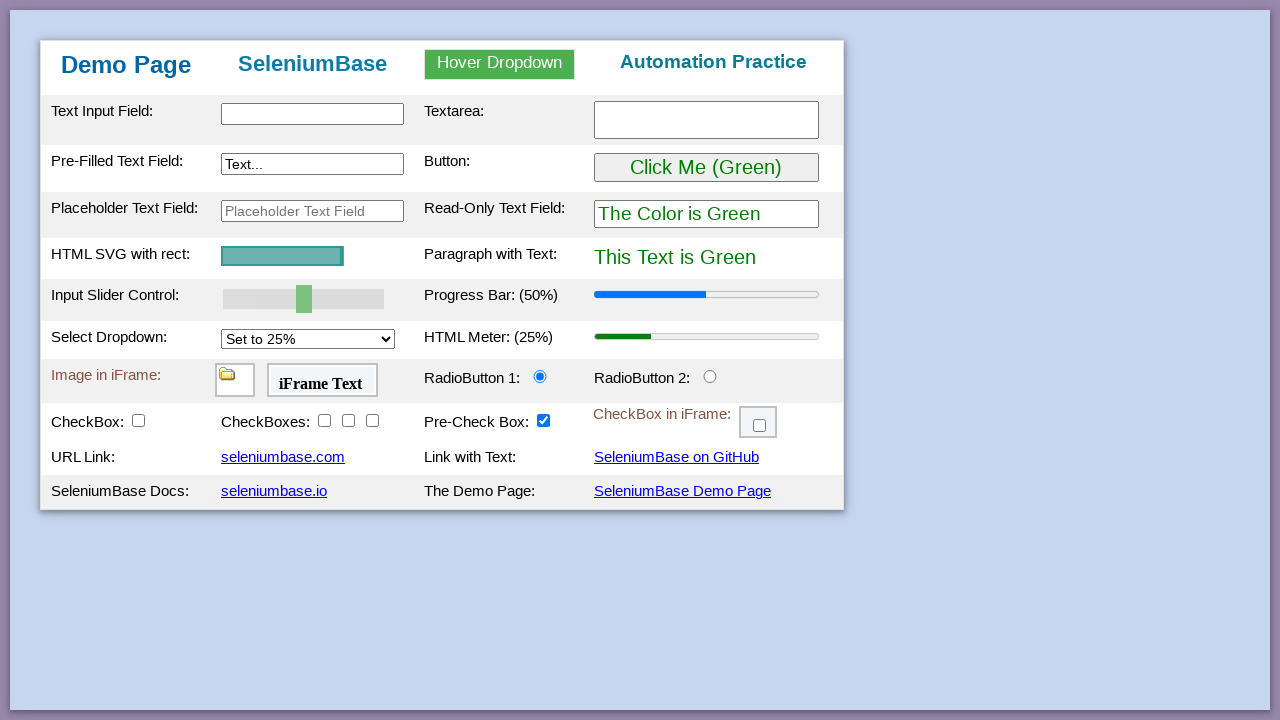

Checked selection state of checkbox 1: False
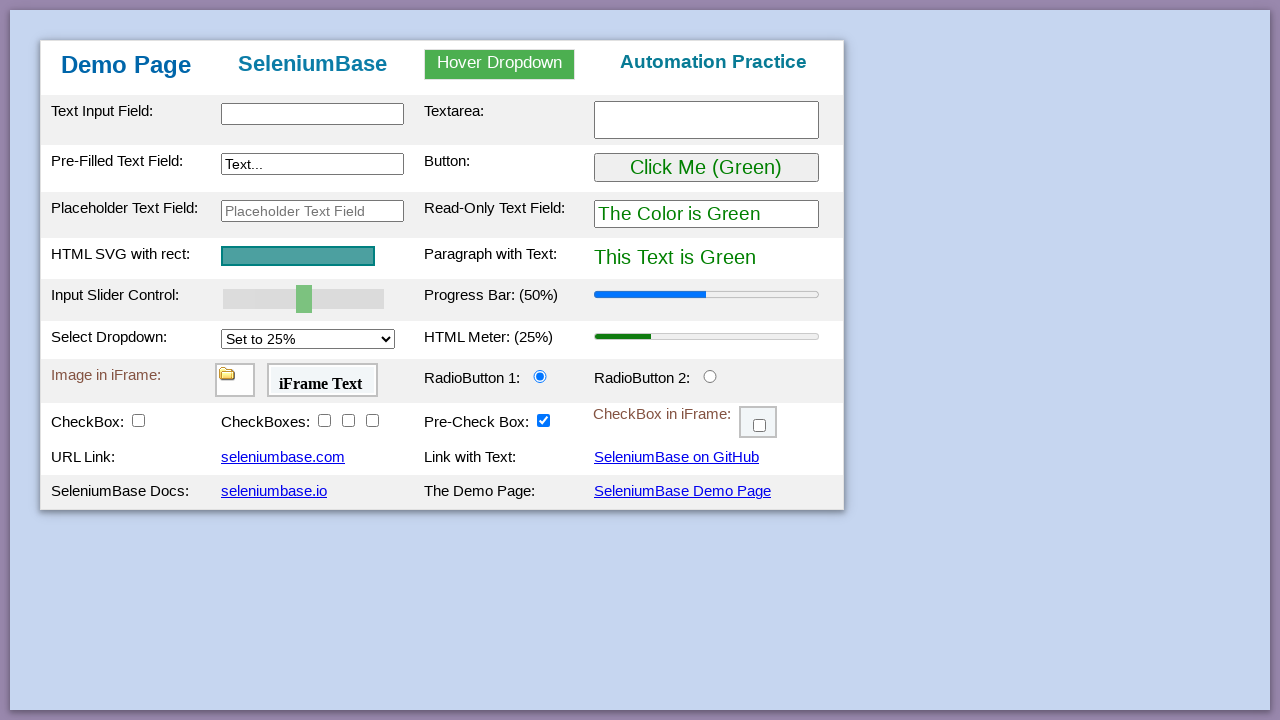

Checked selection state of checkbox 2: False
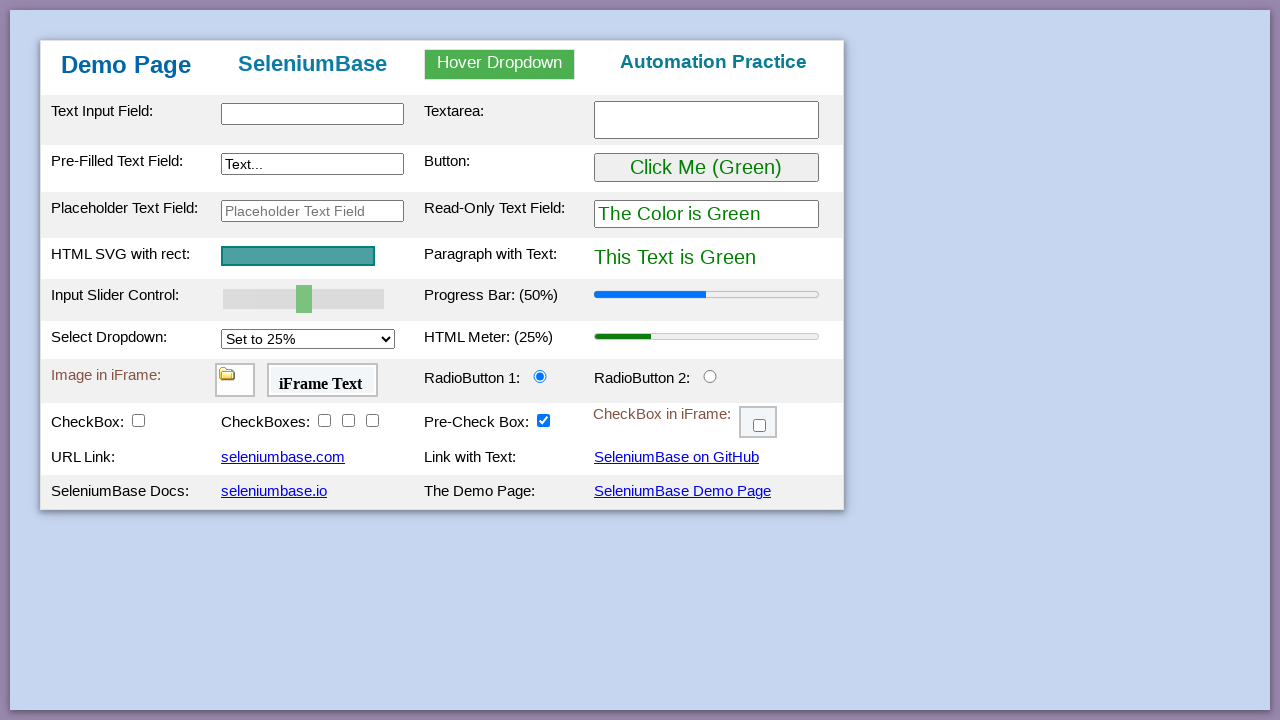

Checked selection state of checkbox 3: False
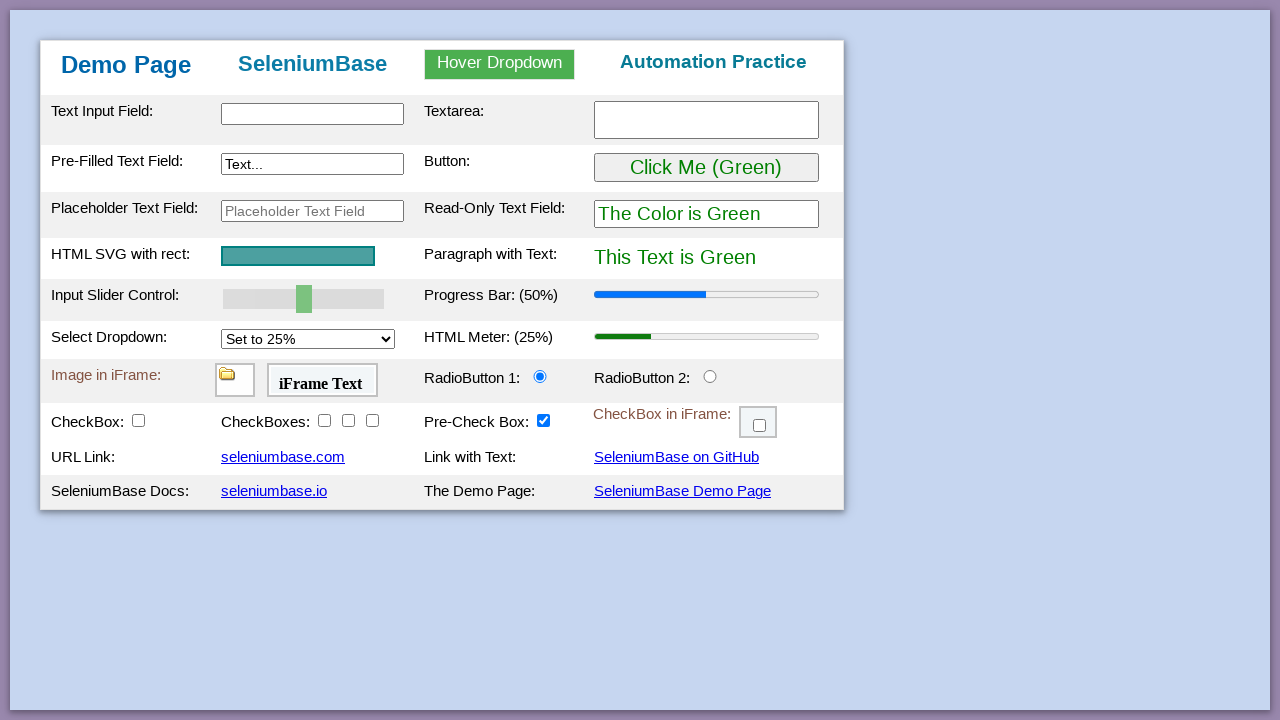

Checked selection state of checkbox 4: False
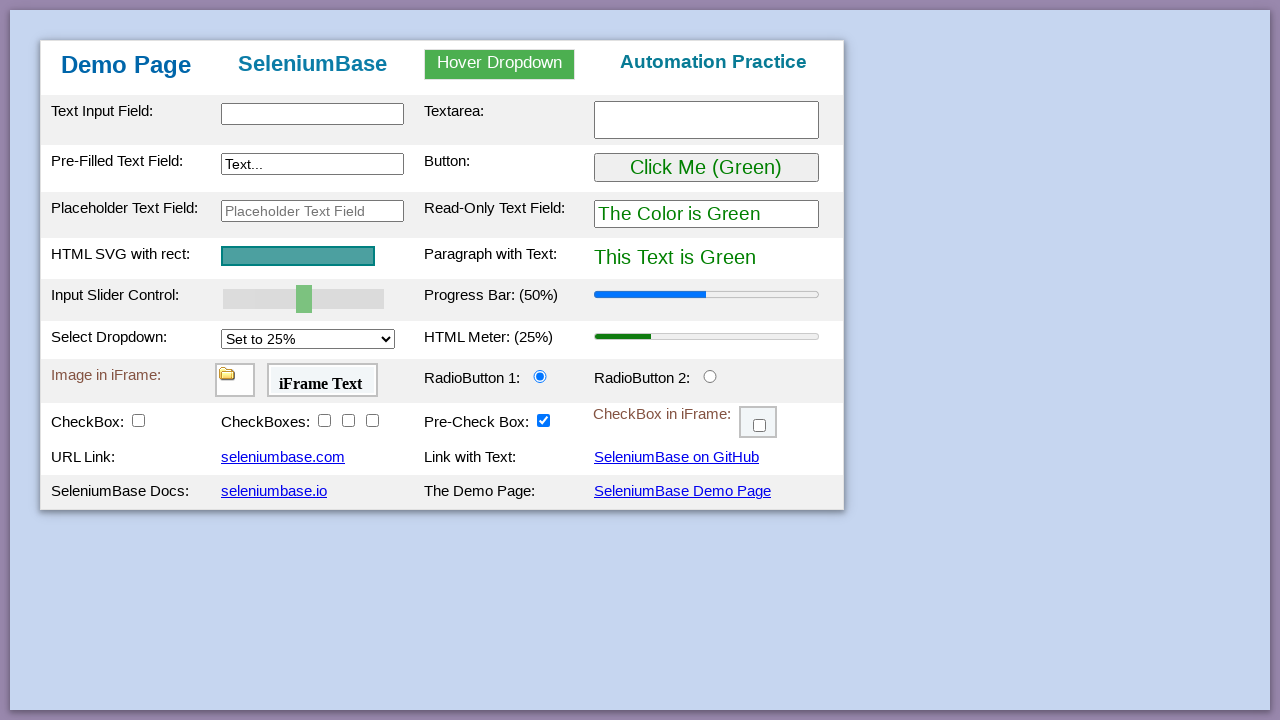

Checked selection state of checkbox 5: True
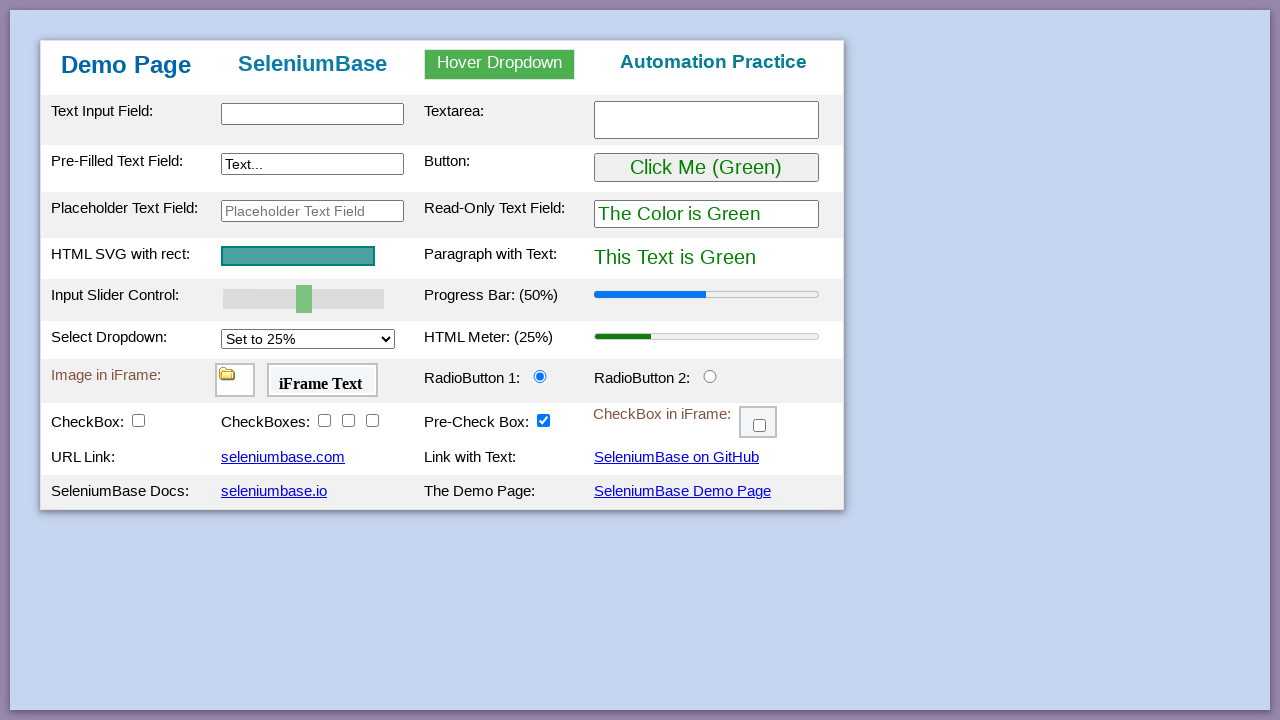

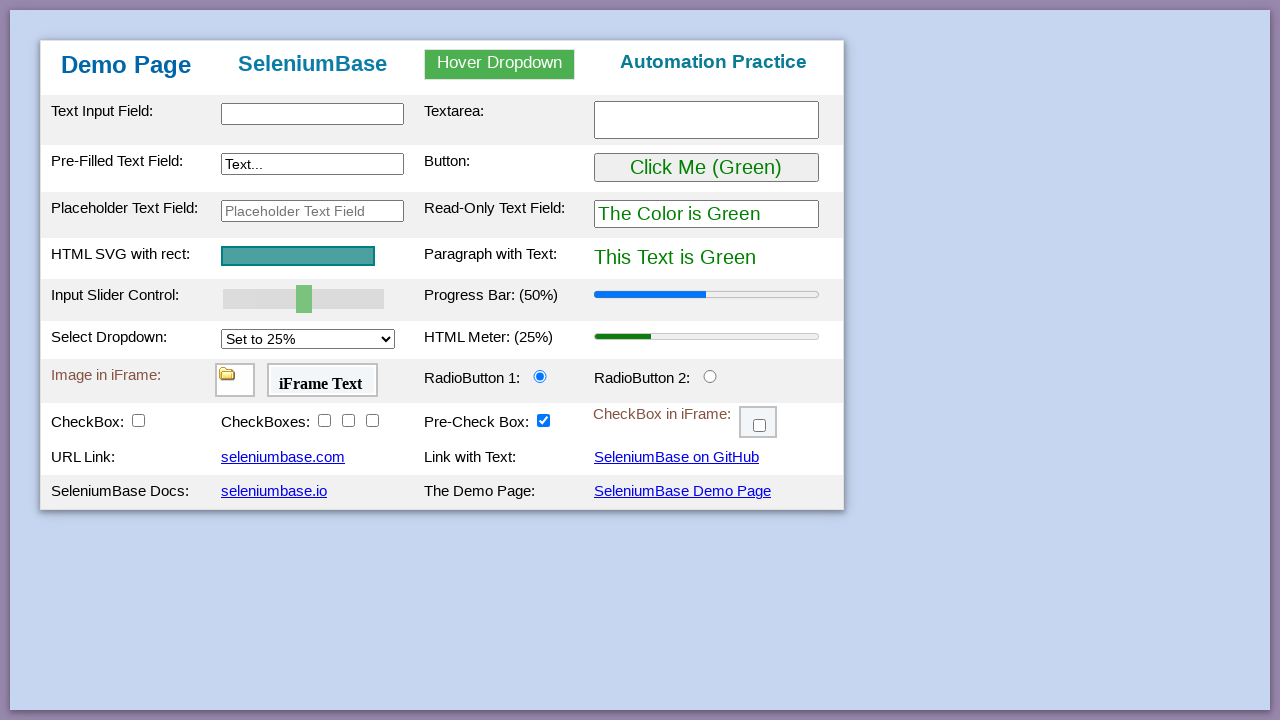